Tests creating a new customer in a demo banking application and opening two accounts (dollar and pound) for them by filling in customer details and selecting currency options twice.

Starting URL: https://www.globalsqa.com/angularJs-protractor/BankingProject/#/login

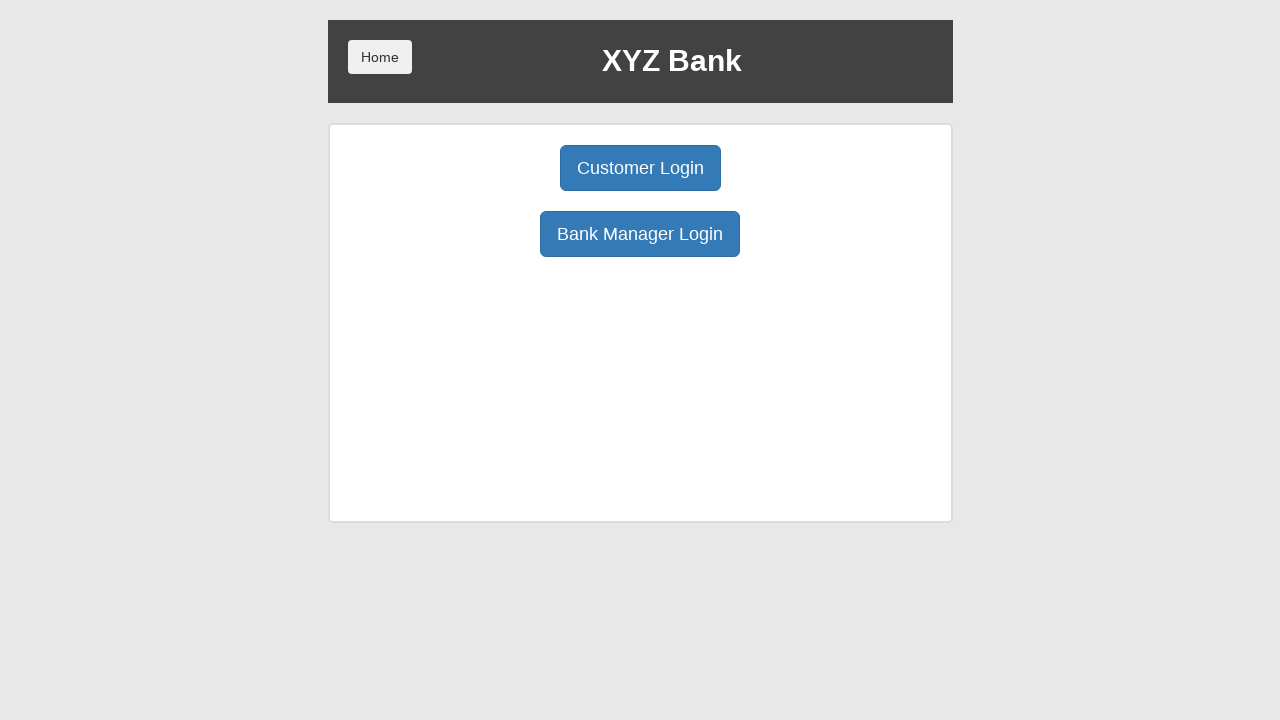

Clicked Manager Login button at (640, 234) on xpath=//div[2]/button
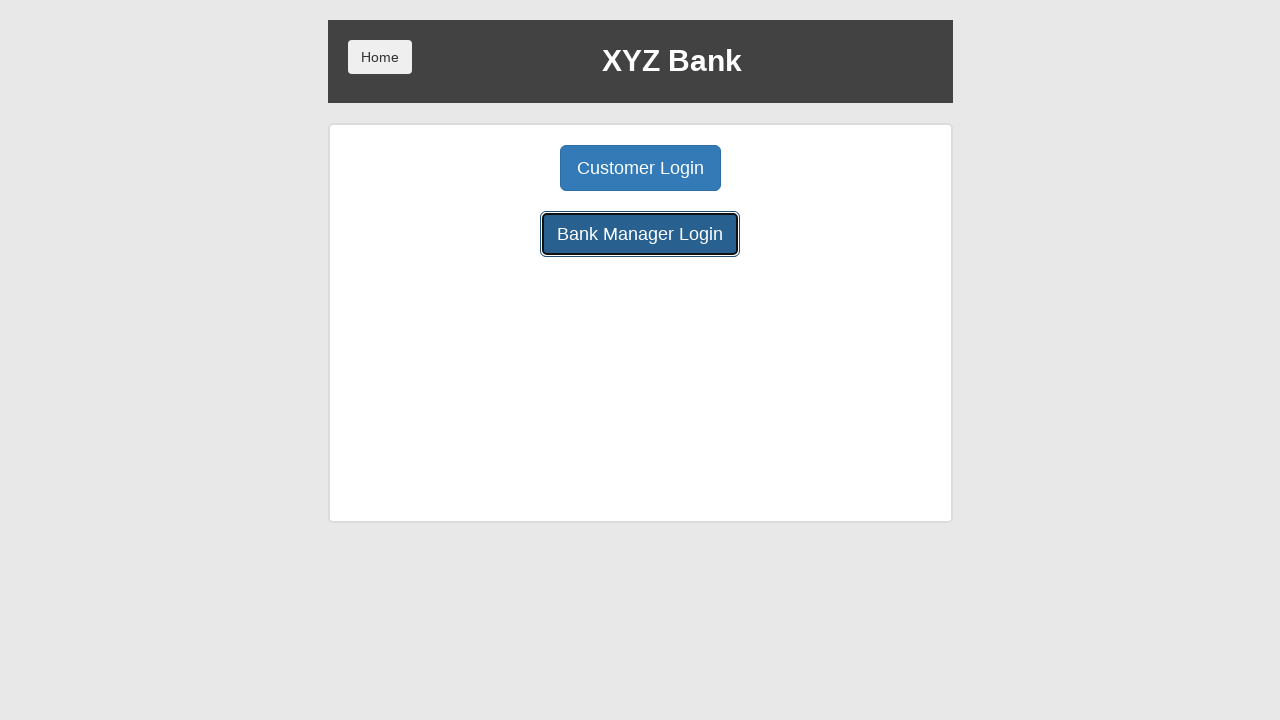

Clicked Add Customer button at (502, 168) on xpath=//div[2]/div/div/button
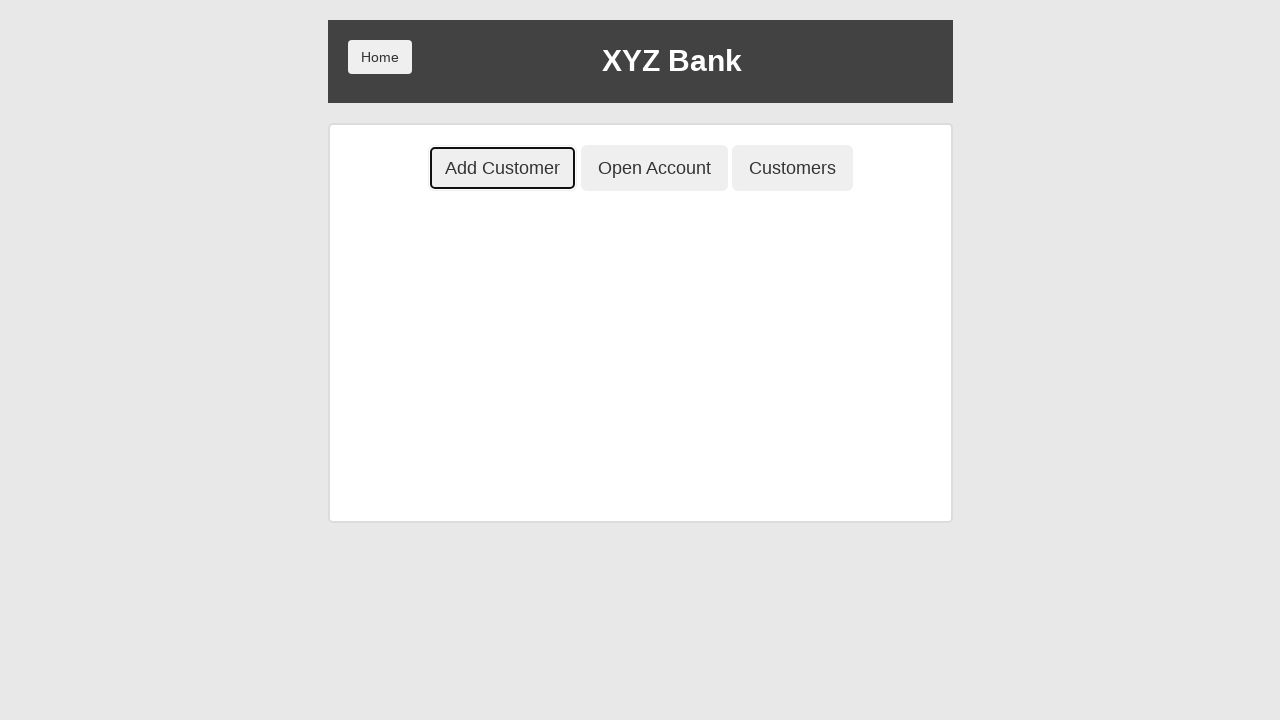

Entered first name 'Grazyna' on xpath=//input[@type="text"]
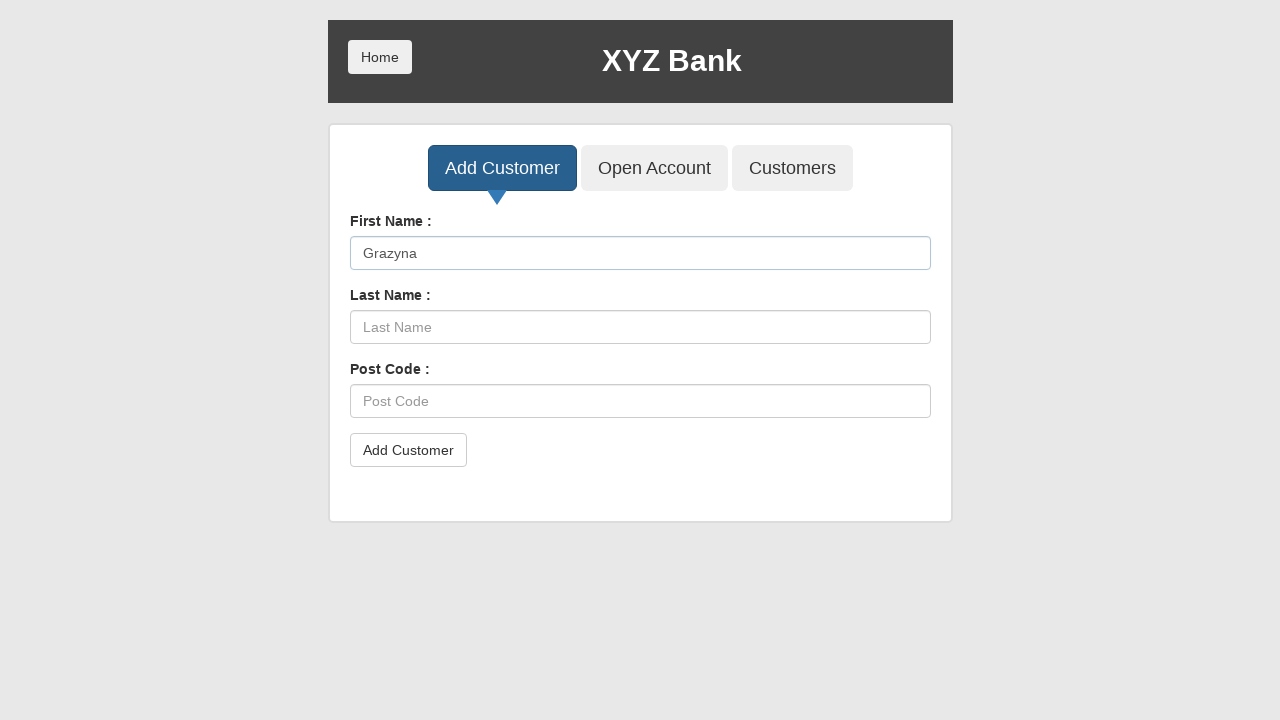

Entered last name 'Sprezyna' on xpath=//div[2]/input
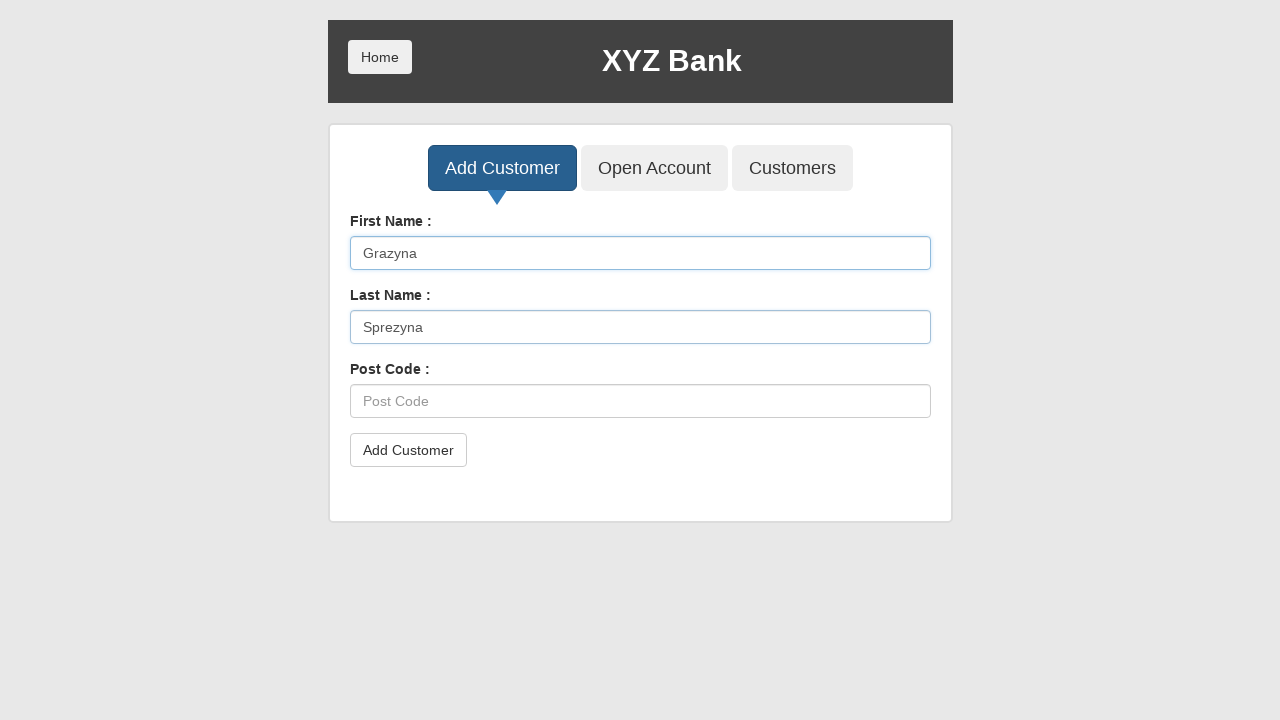

Entered postal code '98-220' on xpath=(//input[@type="text"])[3]
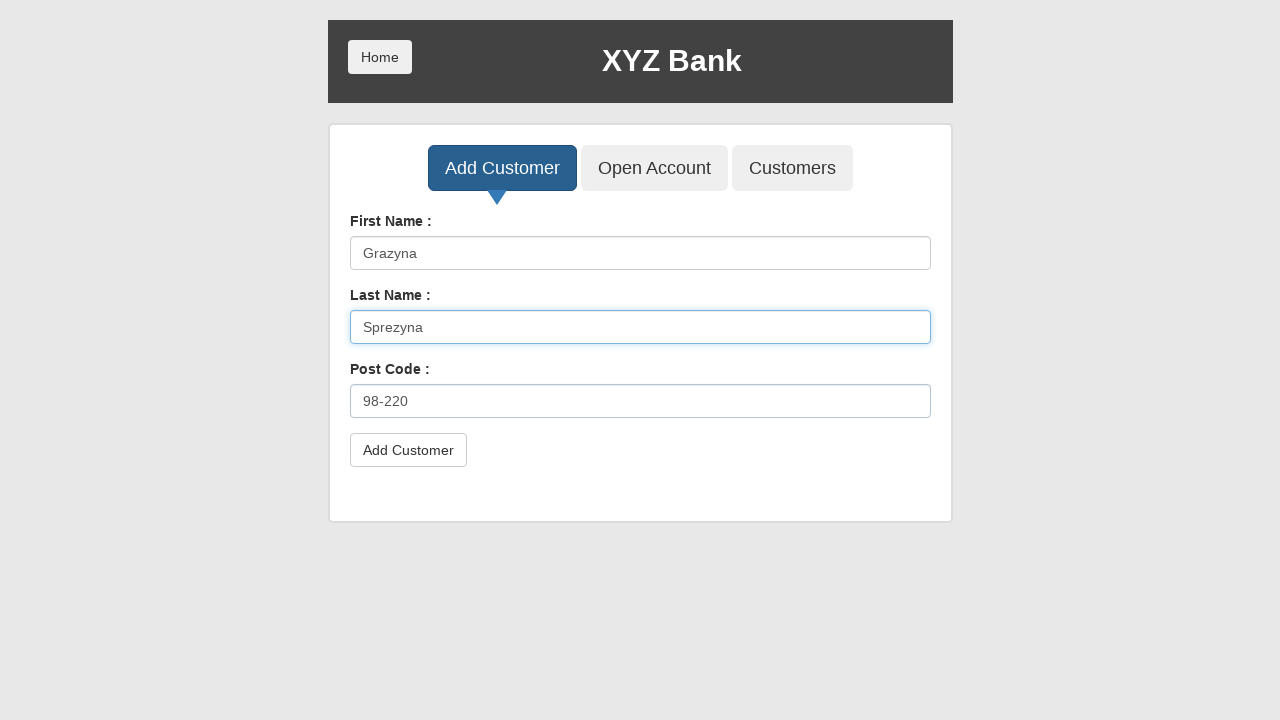

Clicked Add Customer submit button at (640, 323) on xpath=//div[2]/div
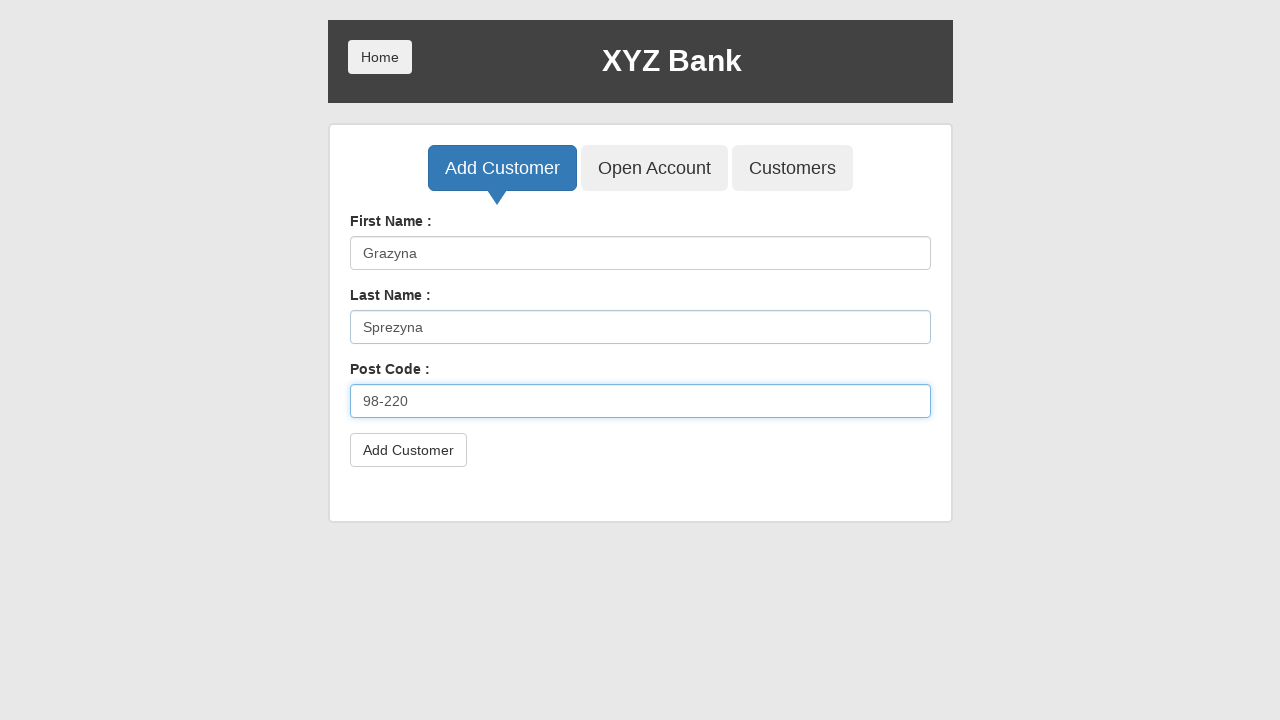

Set up dialog handler to accept alerts
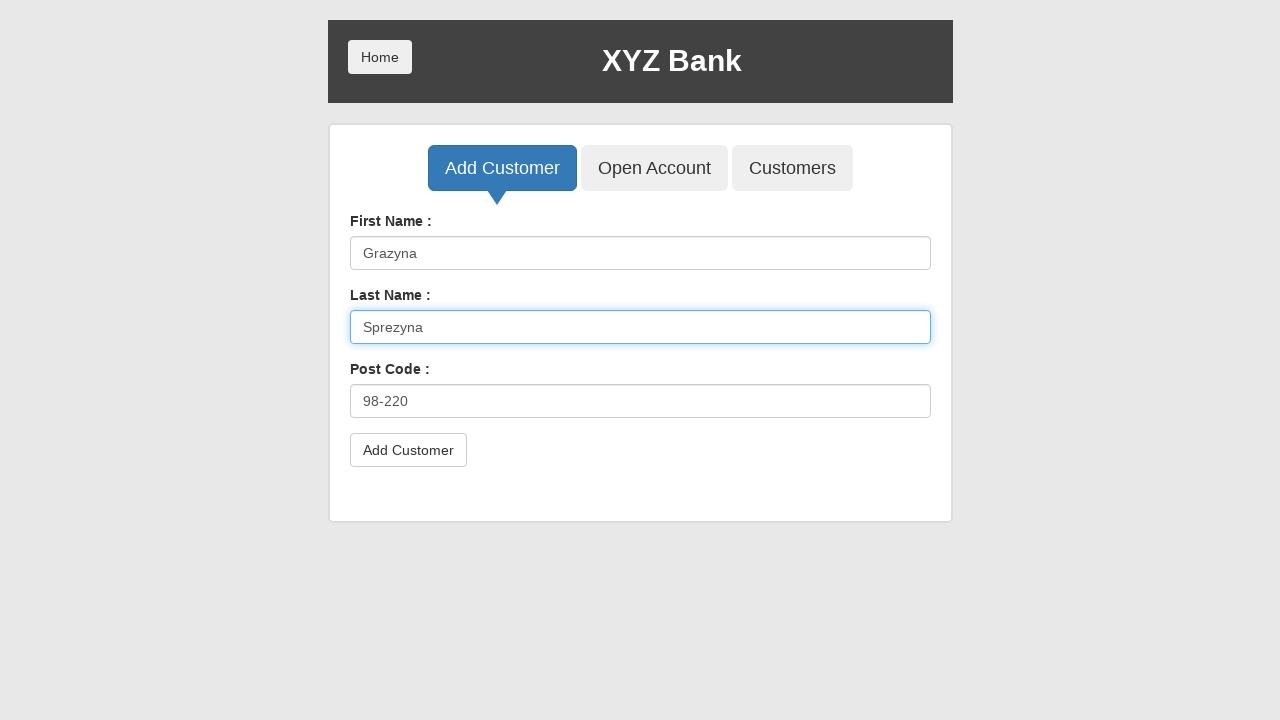

Clicked Add Customer form button at (408, 450) on xpath=//form/button
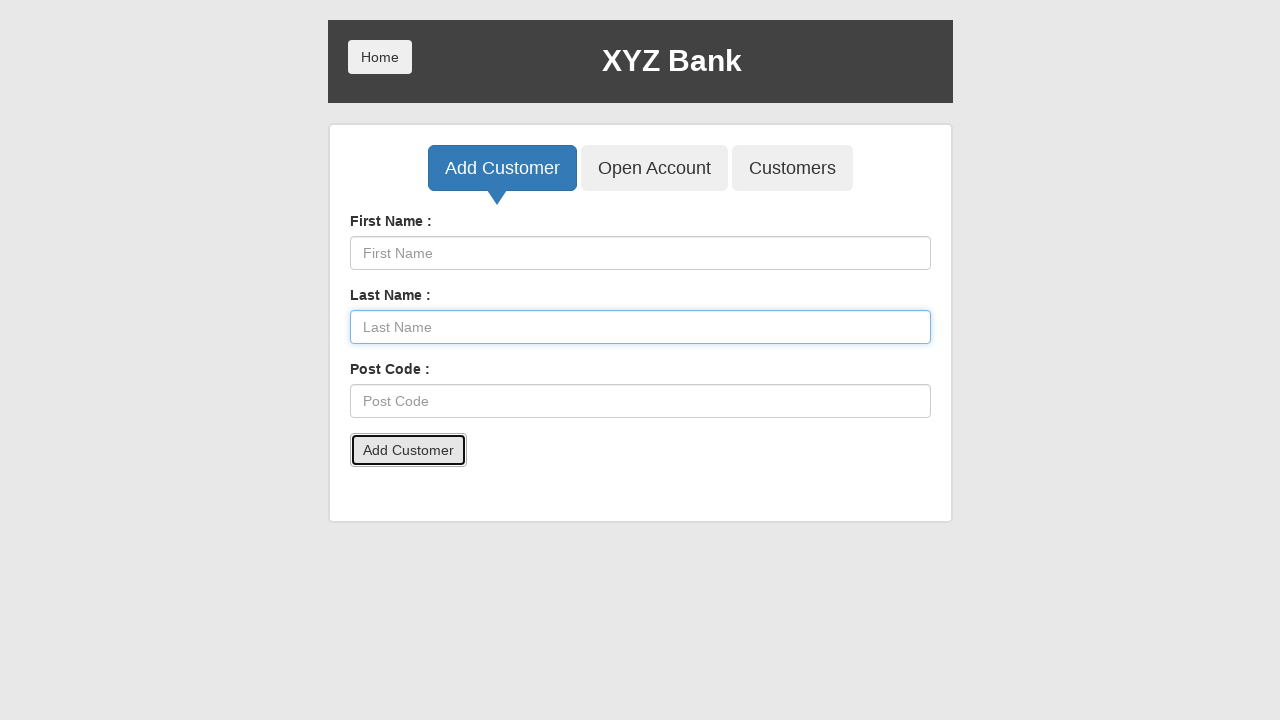

Clicked Open Account tab at (654, 168) on xpath=//div/div[2]/div/div/button[2]
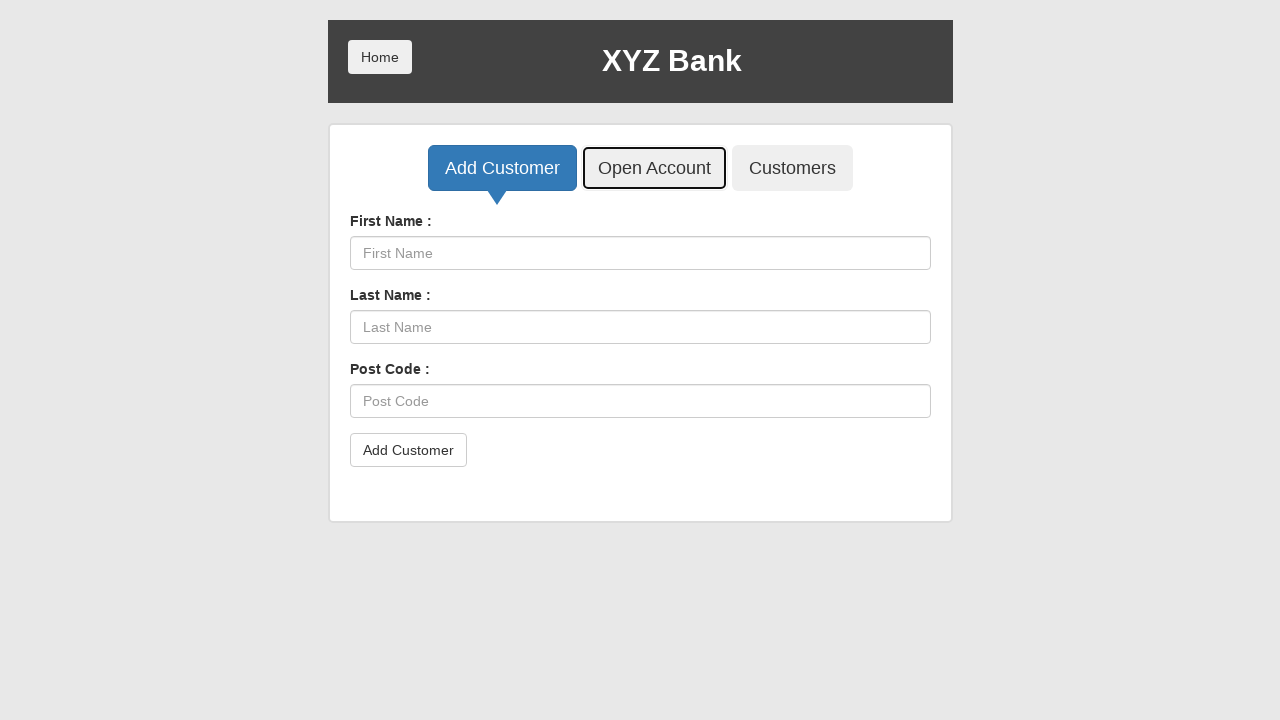

Clicked user dropdown for first account at (640, 253) on xpath=//select[@id="userSelect"]
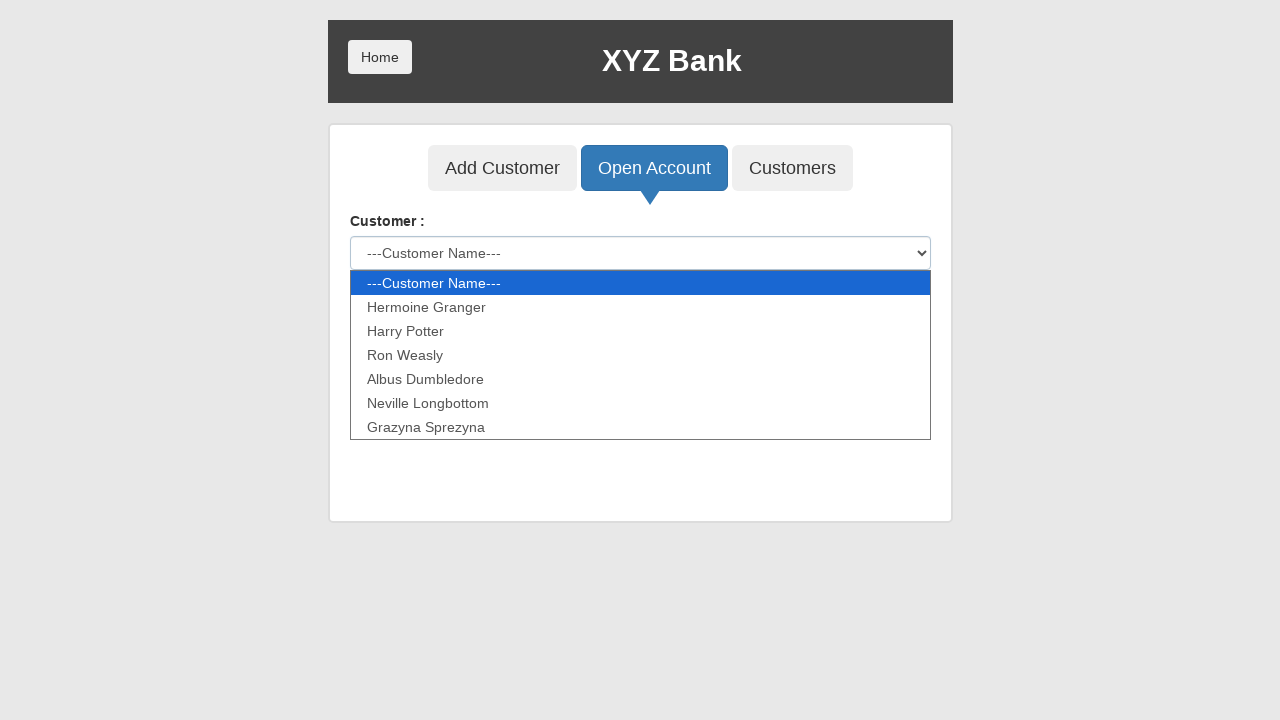

Pressed ArrowDown in user dropdown (press 1/6)
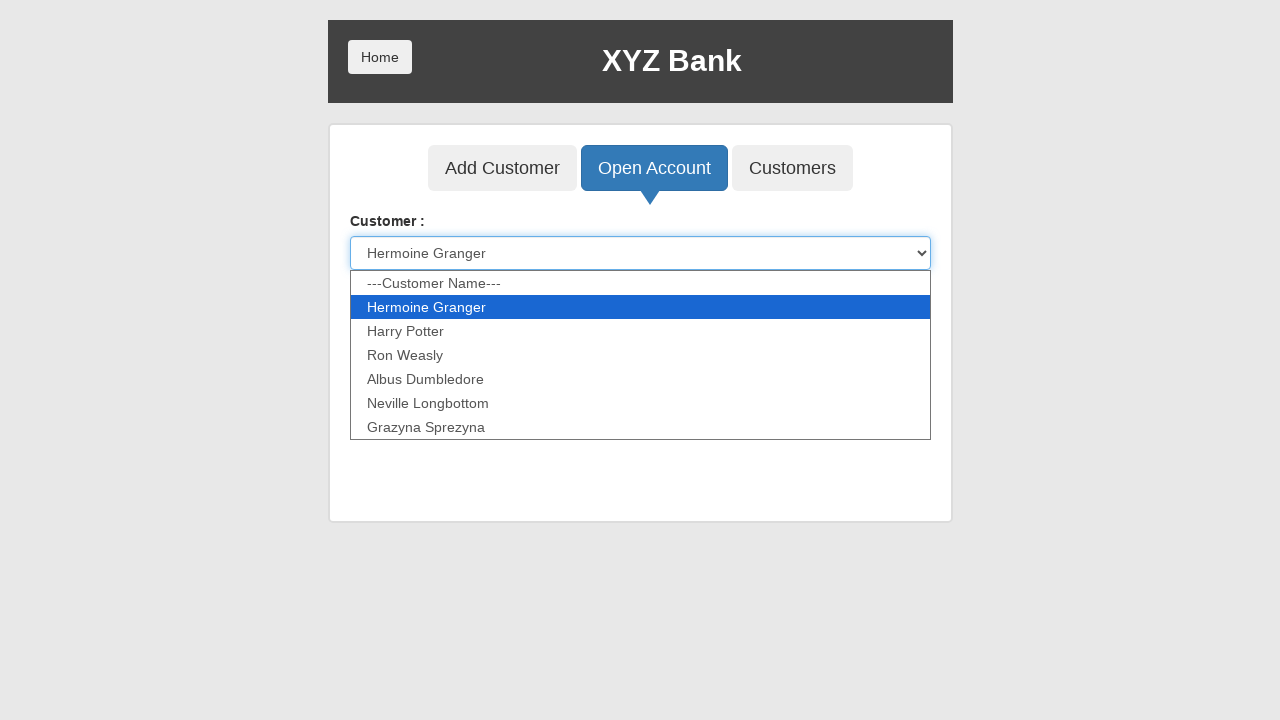

Pressed ArrowDown in user dropdown (press 2/6)
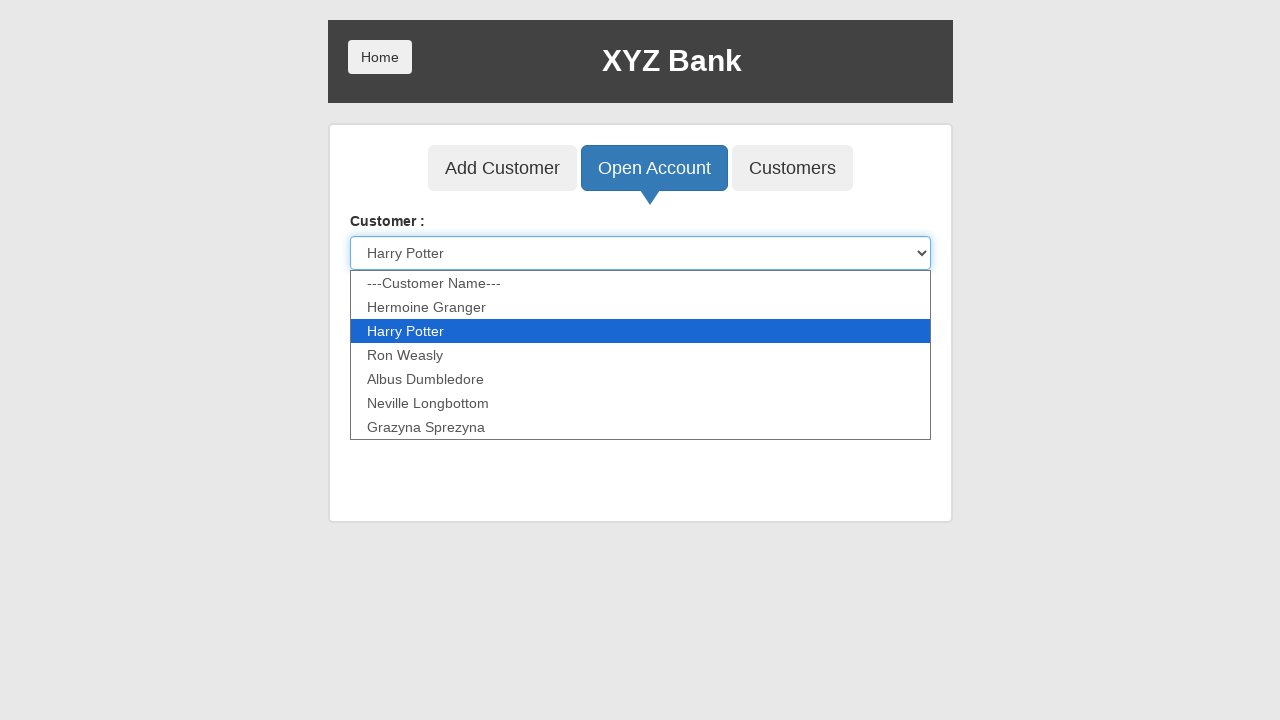

Pressed ArrowDown in user dropdown (press 3/6)
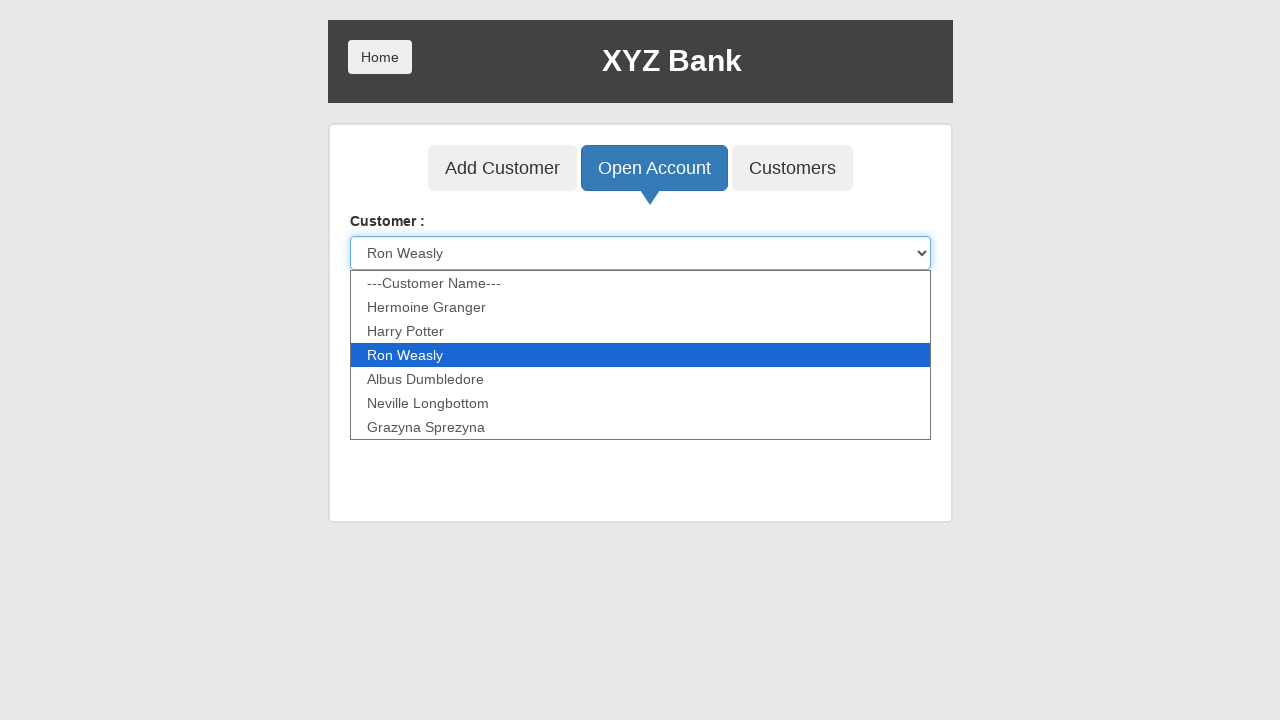

Pressed ArrowDown in user dropdown (press 4/6)
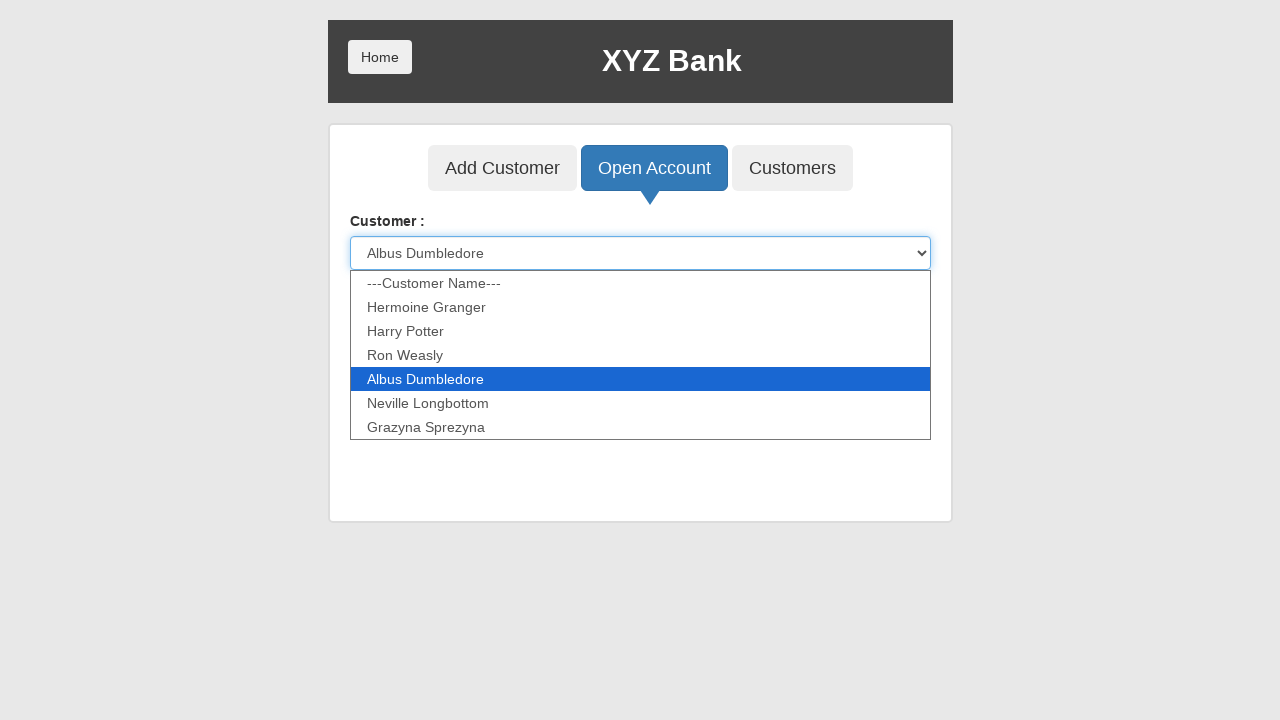

Pressed ArrowDown in user dropdown (press 5/6)
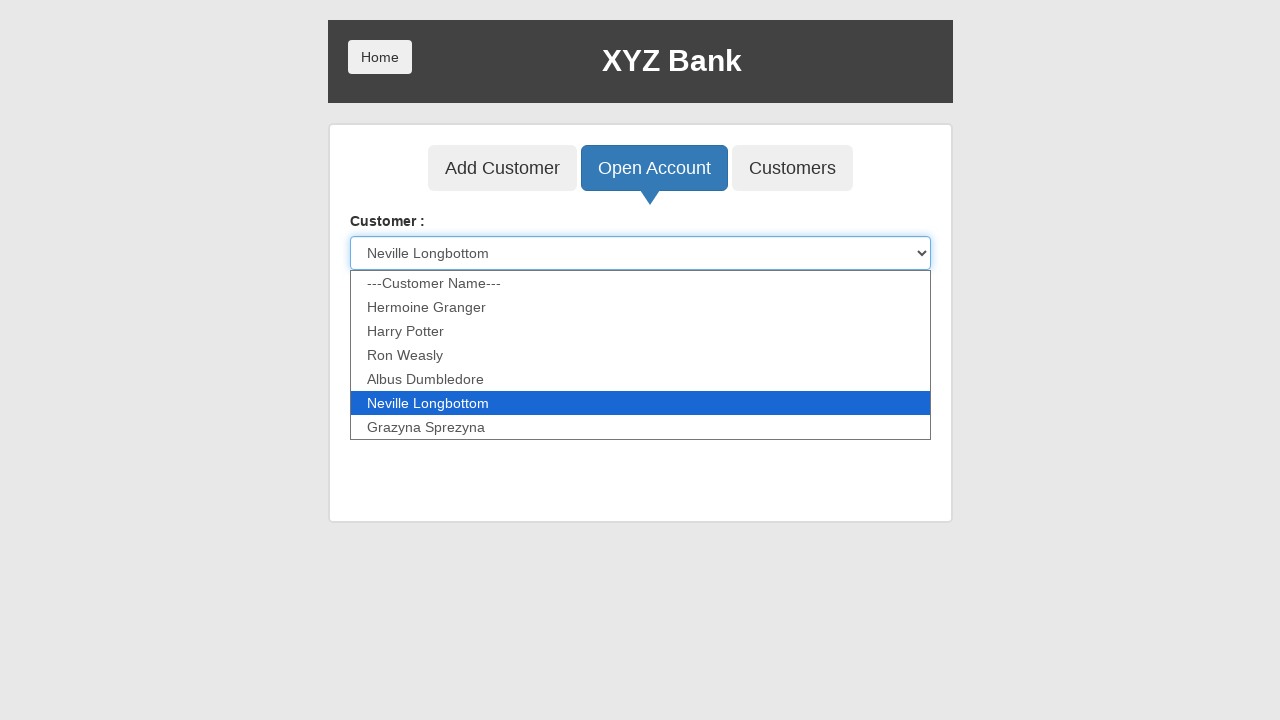

Pressed ArrowDown in user dropdown (press 6/6)
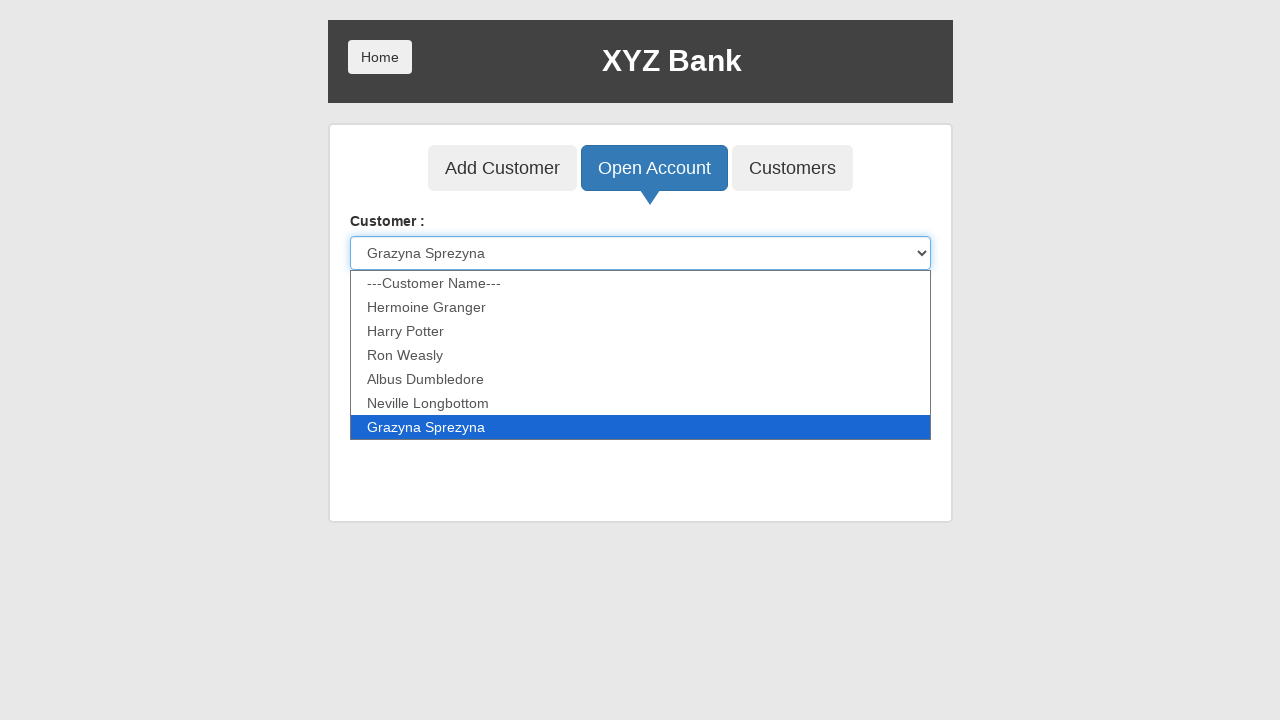

Selected user from dropdown for first account
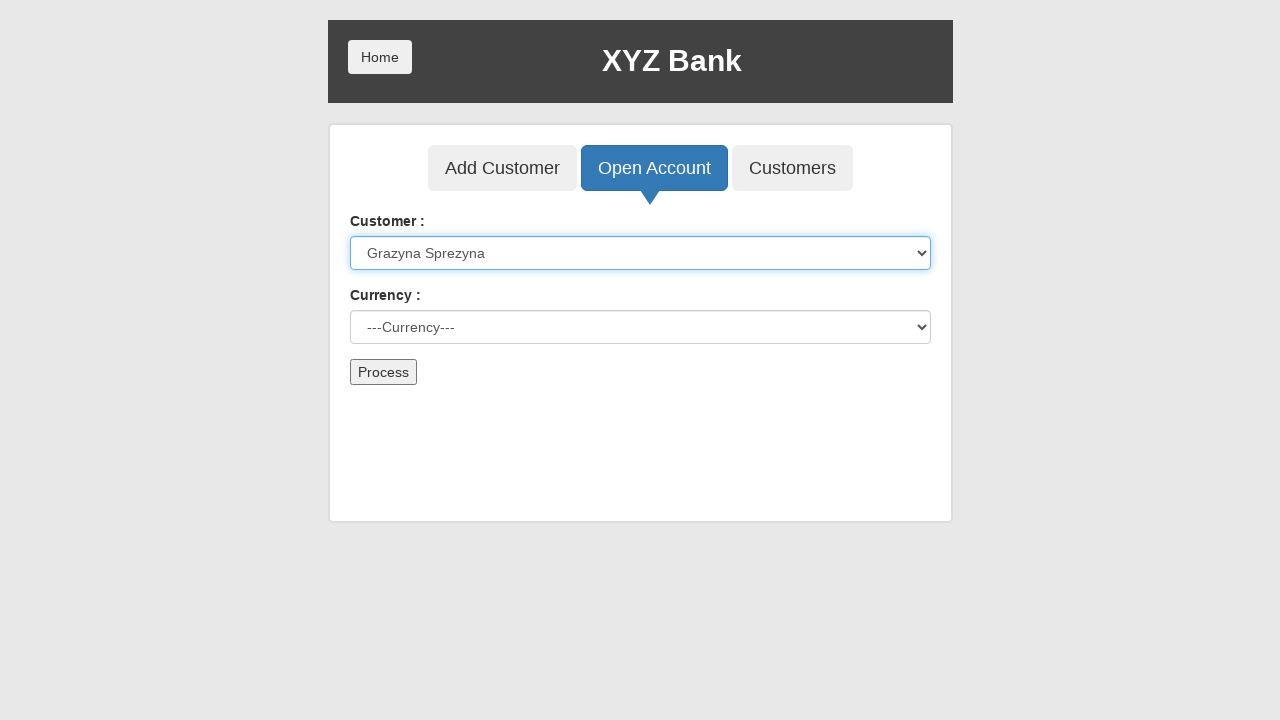

Clicked currency dropdown for first account at (640, 327) on xpath=//select[@id="currency"]
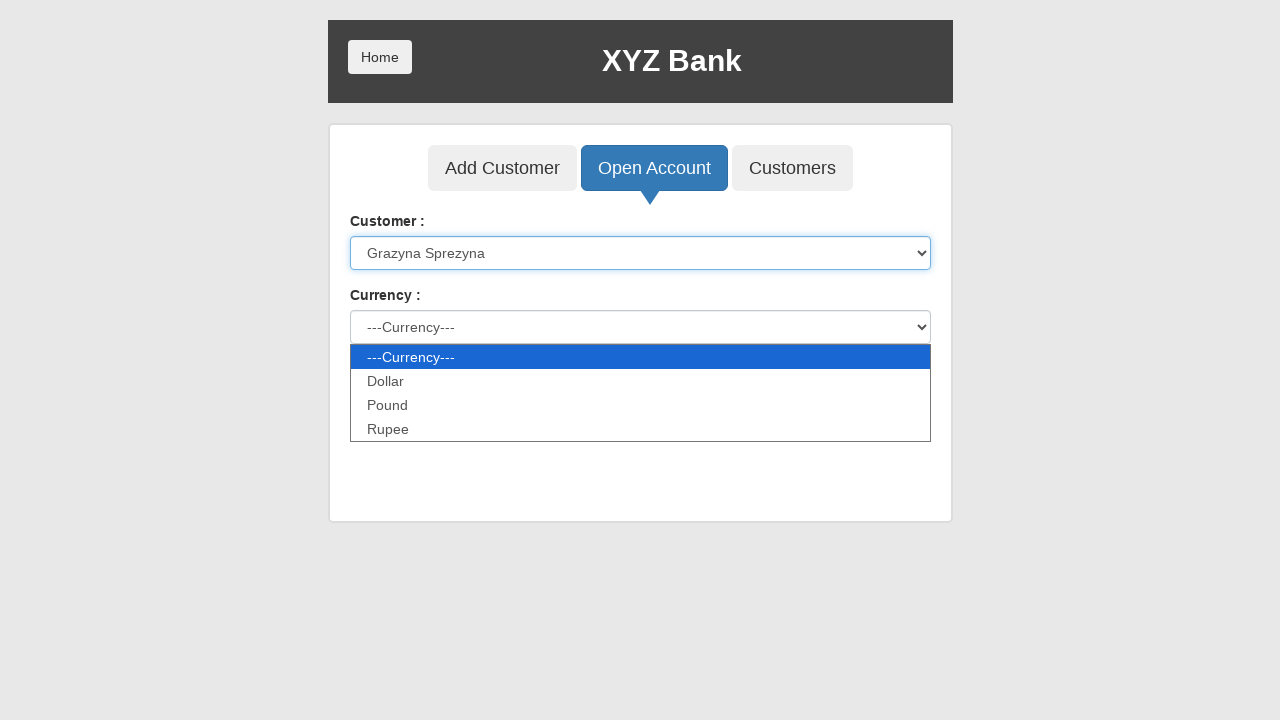

Pressed ArrowDown in currency dropdown
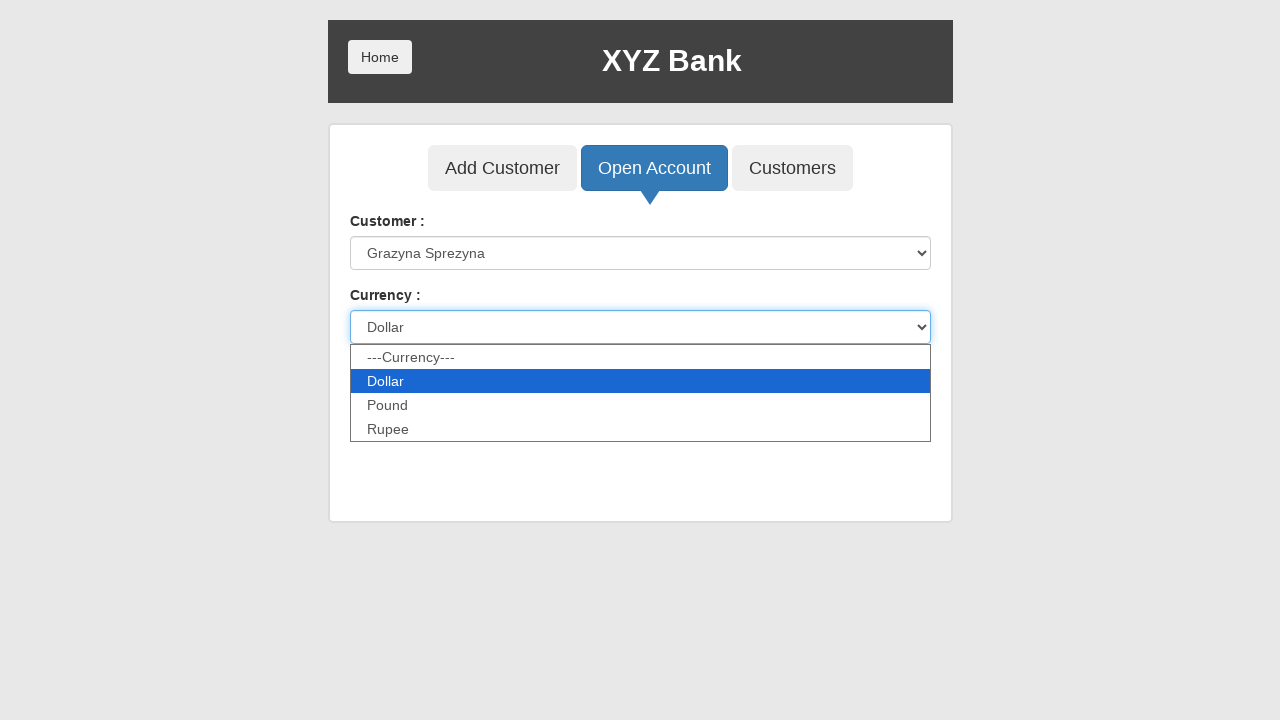

Selected currency (Dollar) for first account
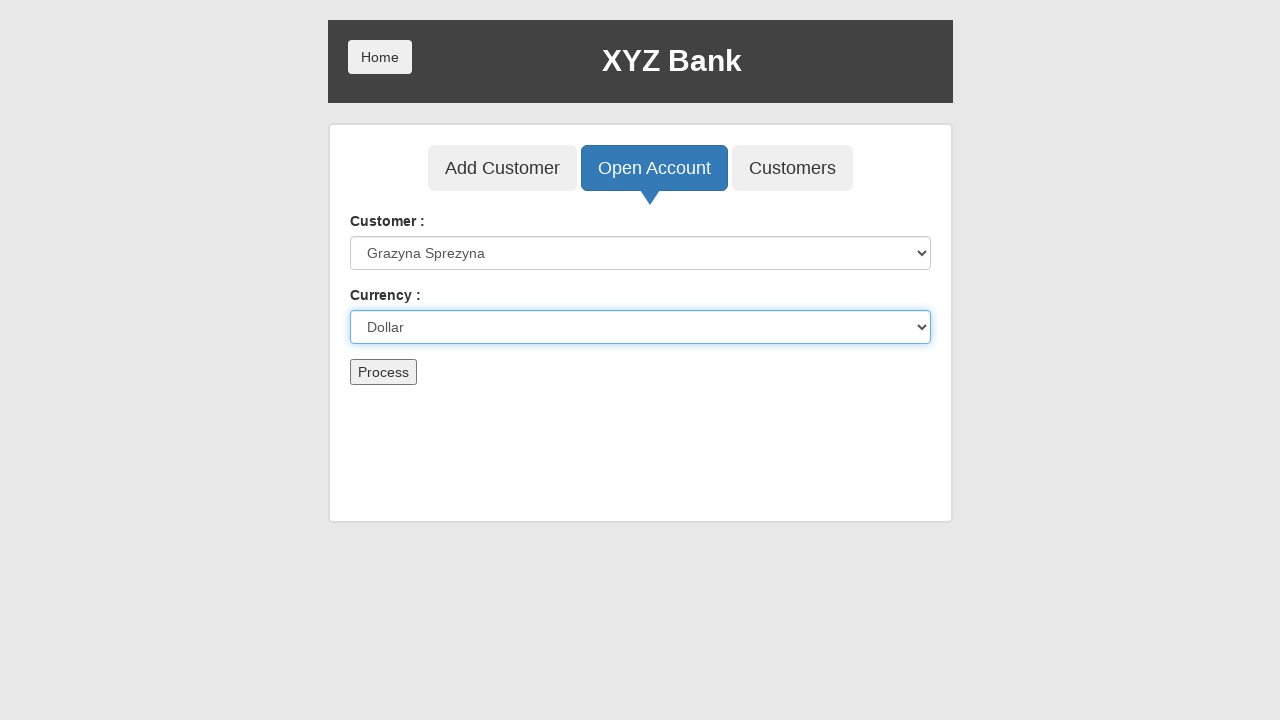

Clicked Process button to create first account (Dollar) at (383, 372) on xpath=//form/button
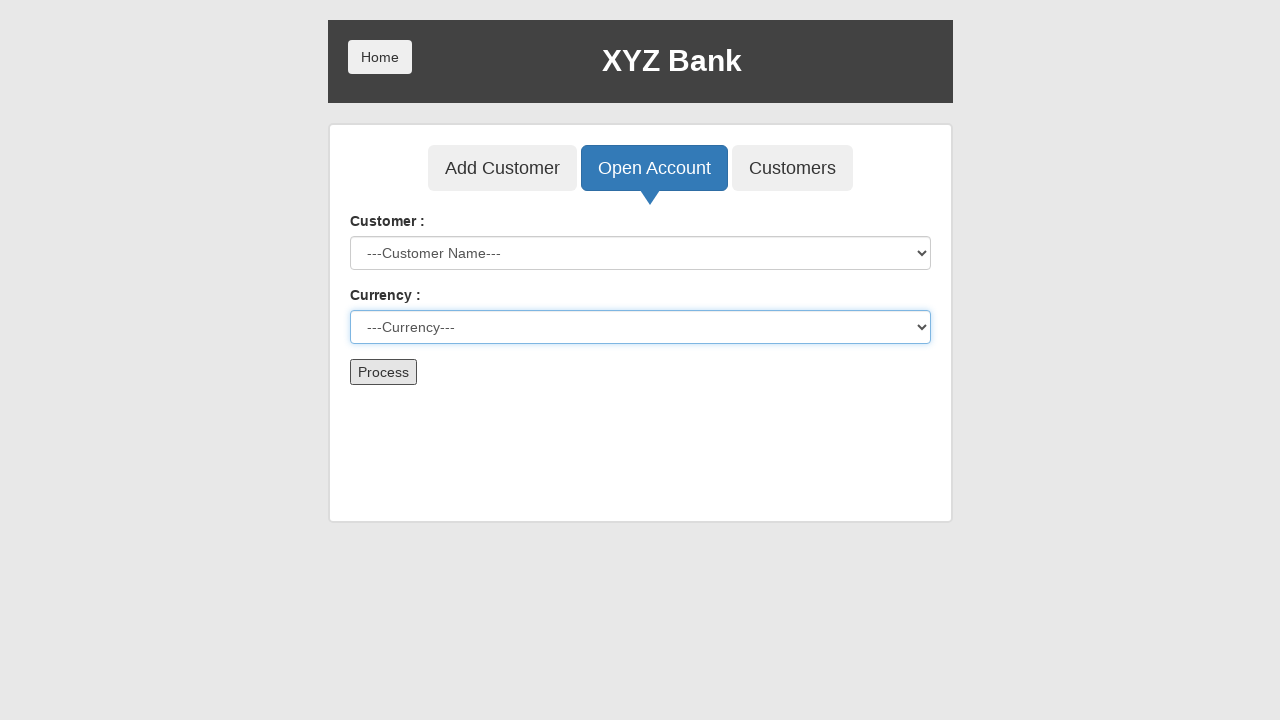

Clicked Open Account tab for second account at (654, 168) on xpath=//div/div[2]/div/div/button[2]
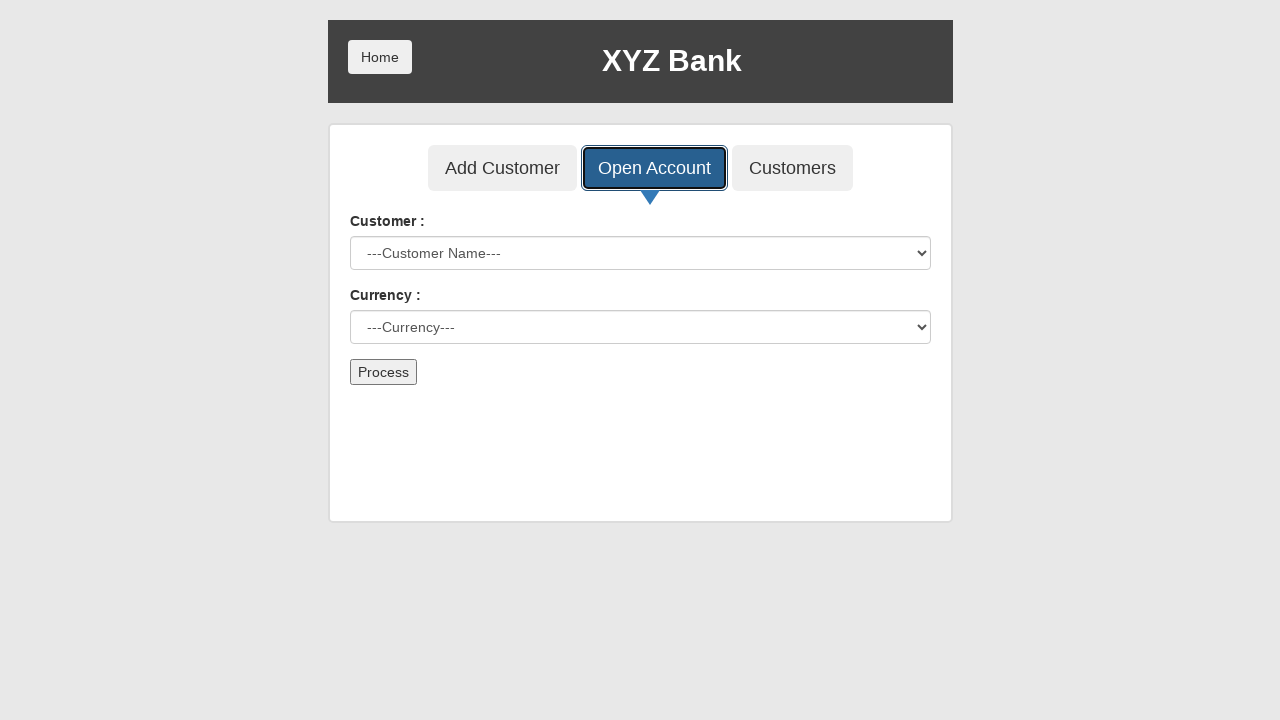

Clicked user dropdown for second account at (640, 253) on xpath=//select[@id="userSelect"]
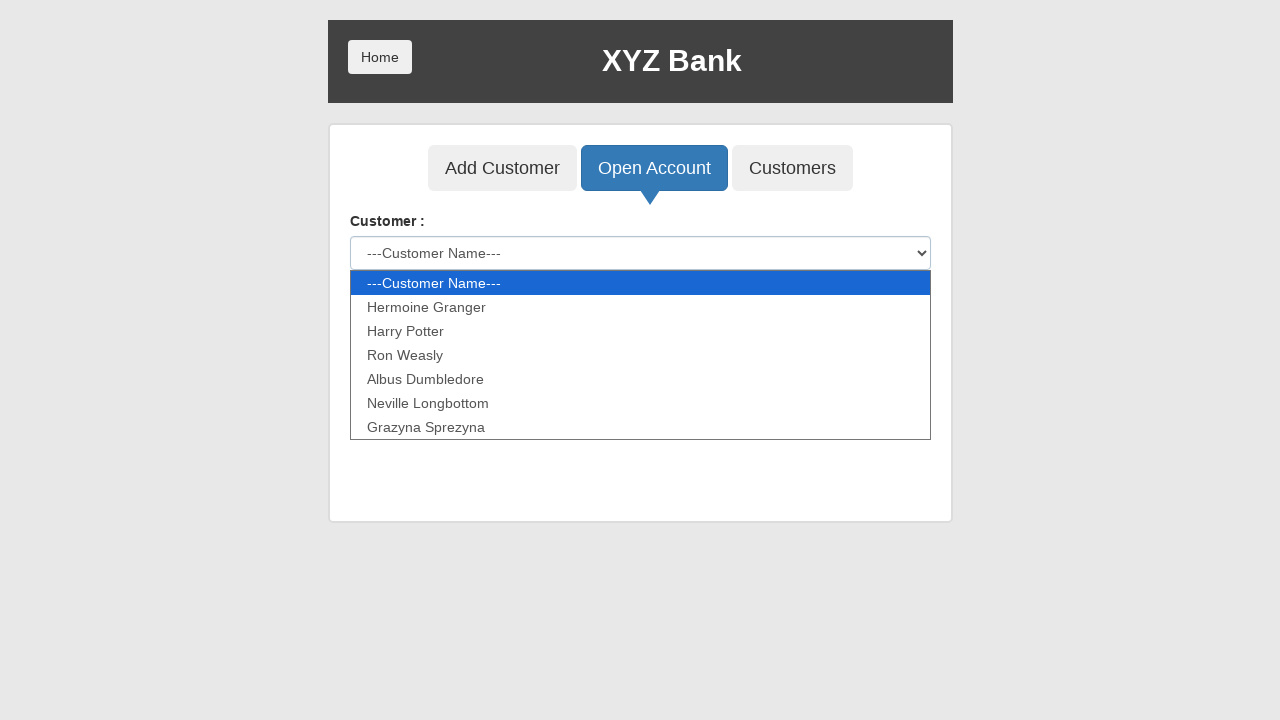

Pressed ArrowDown in user dropdown (press 1/6)
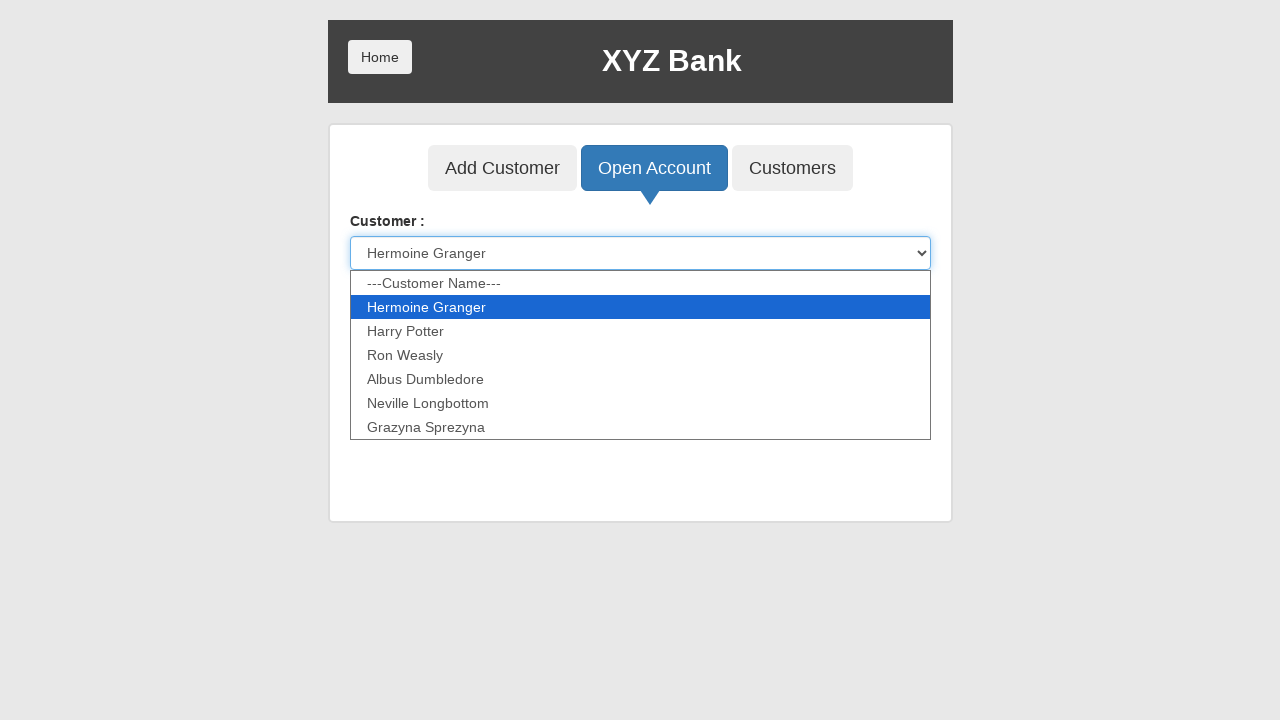

Pressed ArrowDown in user dropdown (press 2/6)
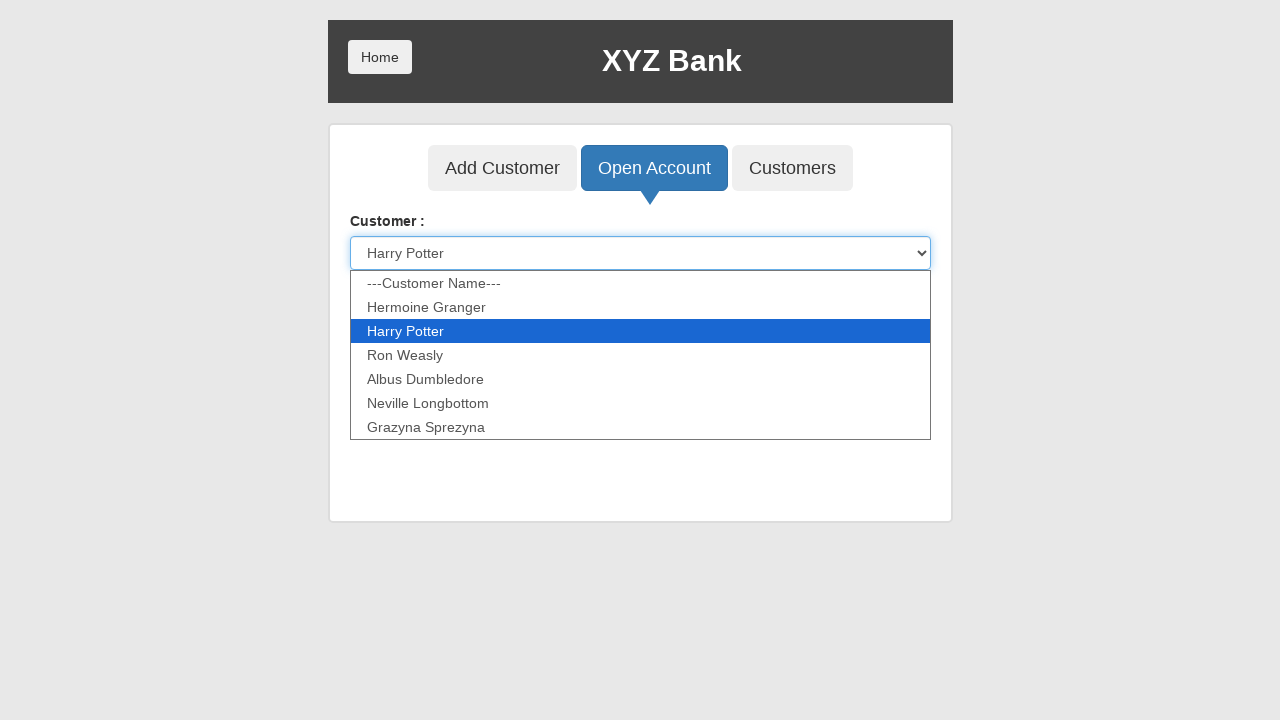

Pressed ArrowDown in user dropdown (press 3/6)
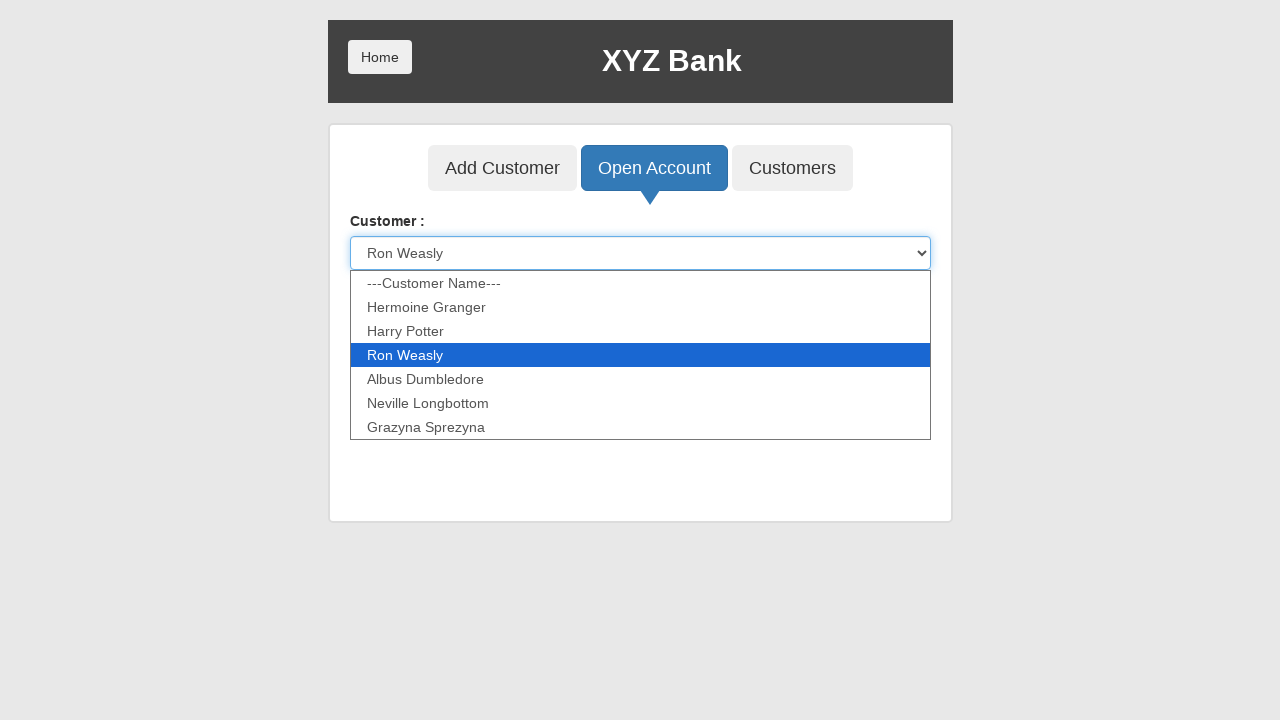

Pressed ArrowDown in user dropdown (press 4/6)
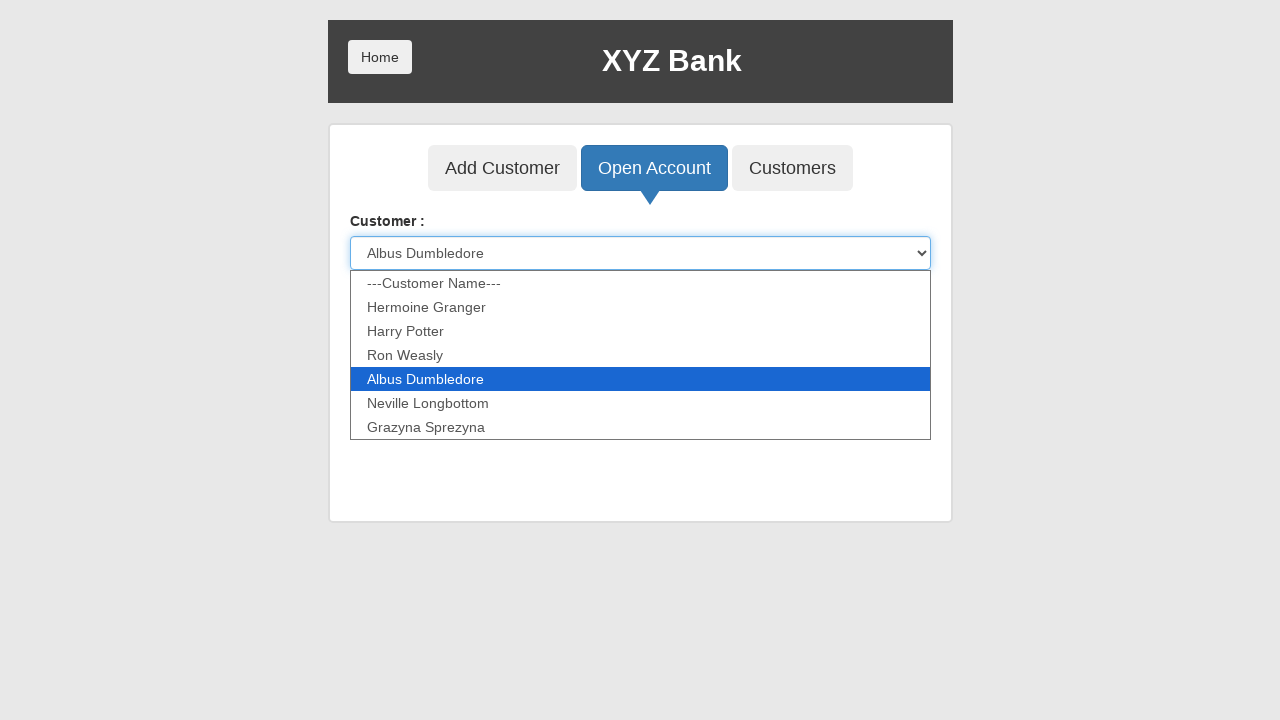

Pressed ArrowDown in user dropdown (press 5/6)
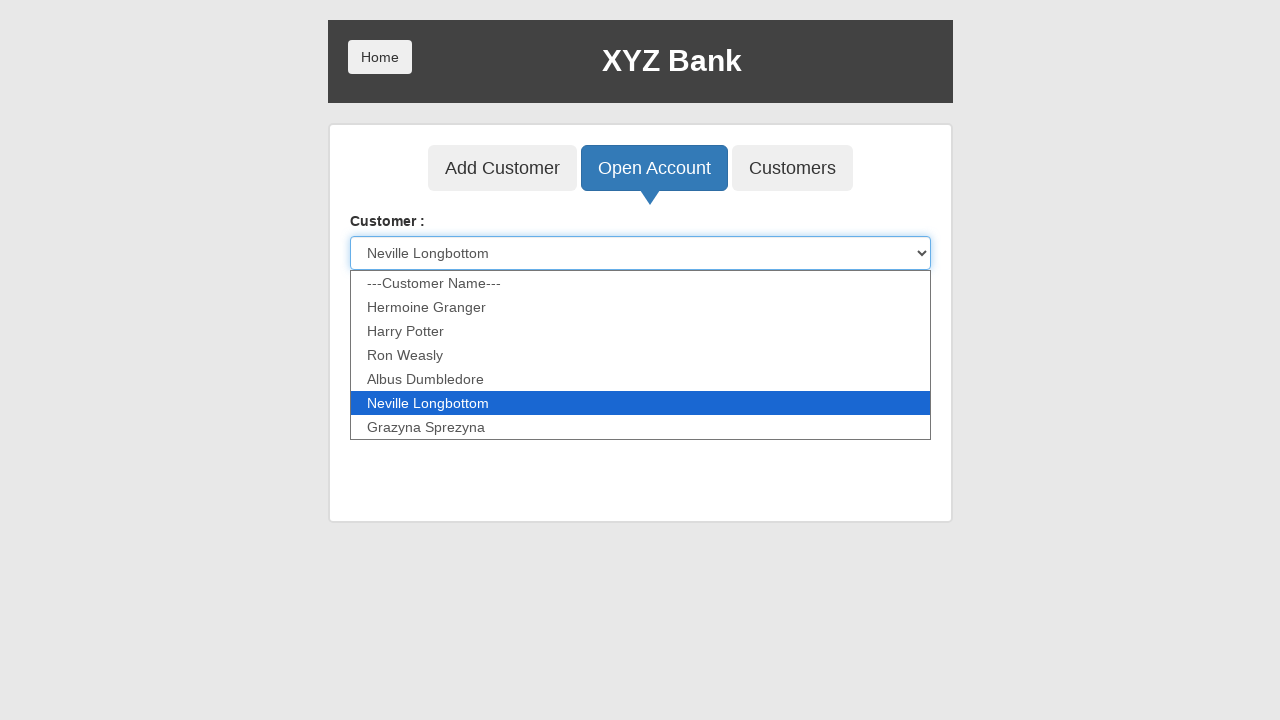

Pressed ArrowDown in user dropdown (press 6/6)
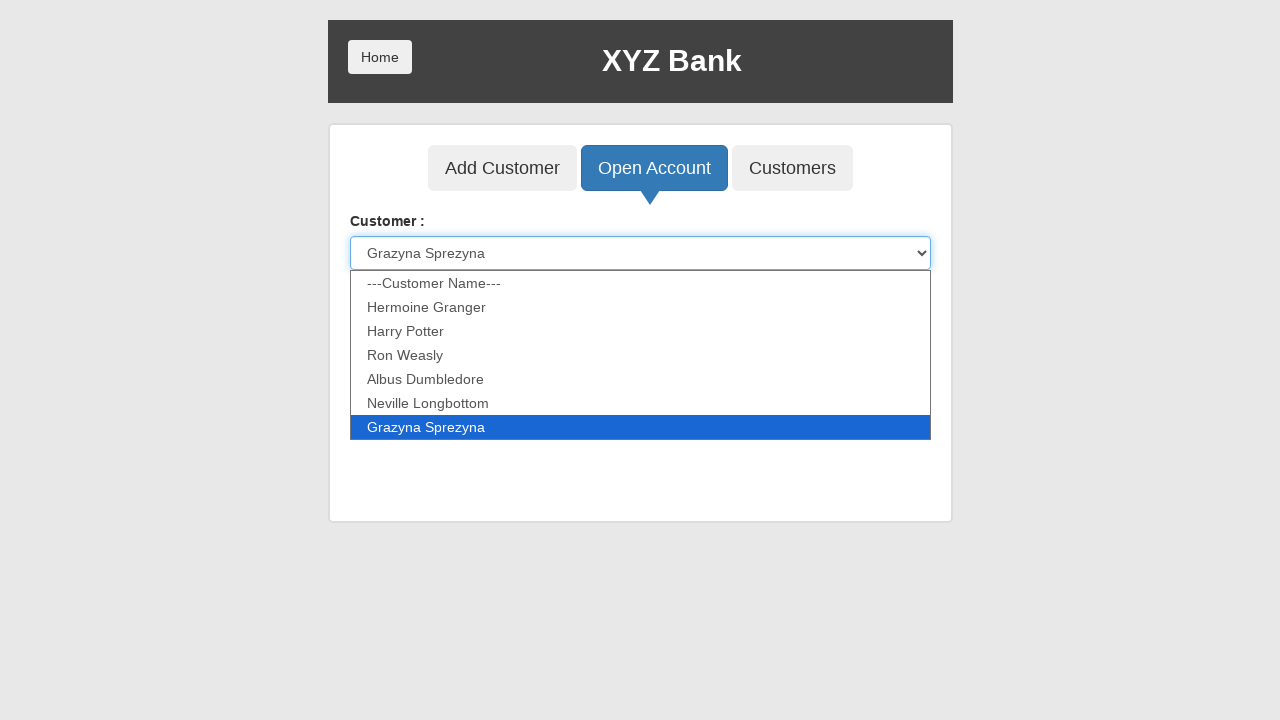

Selected user from dropdown for second account
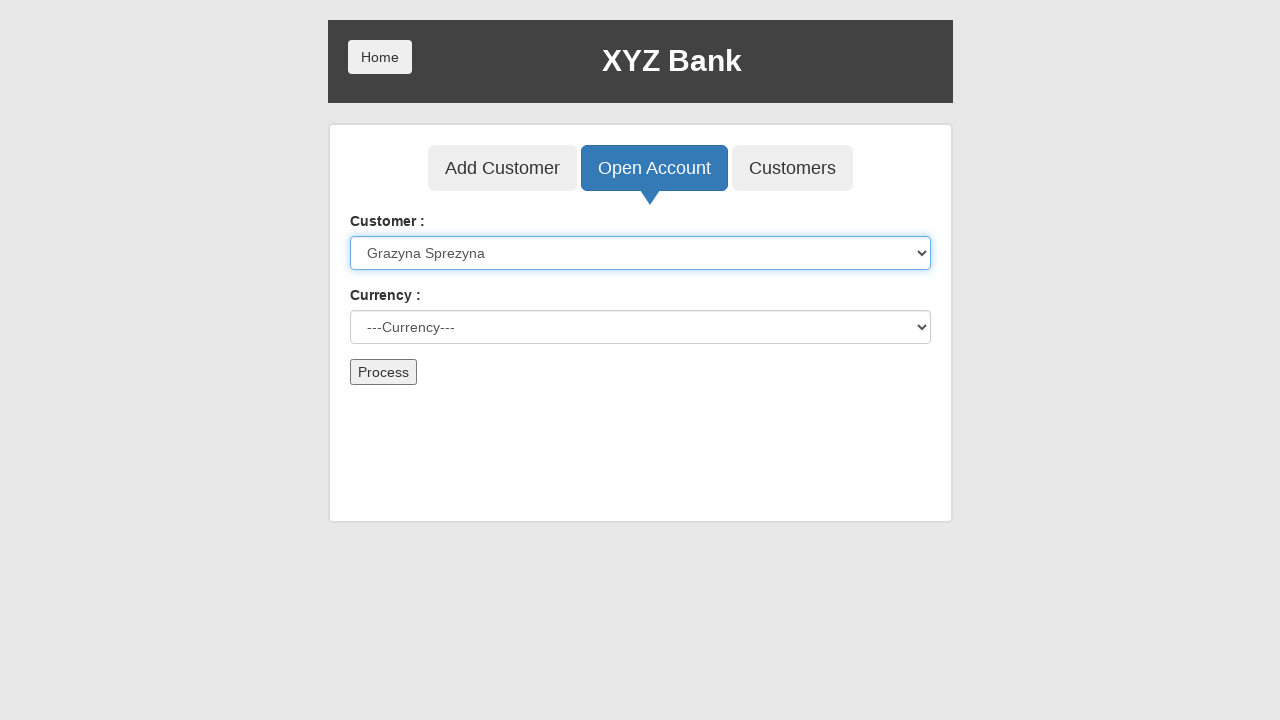

Clicked currency dropdown for second account at (640, 327) on xpath=//select[@id="currency"]
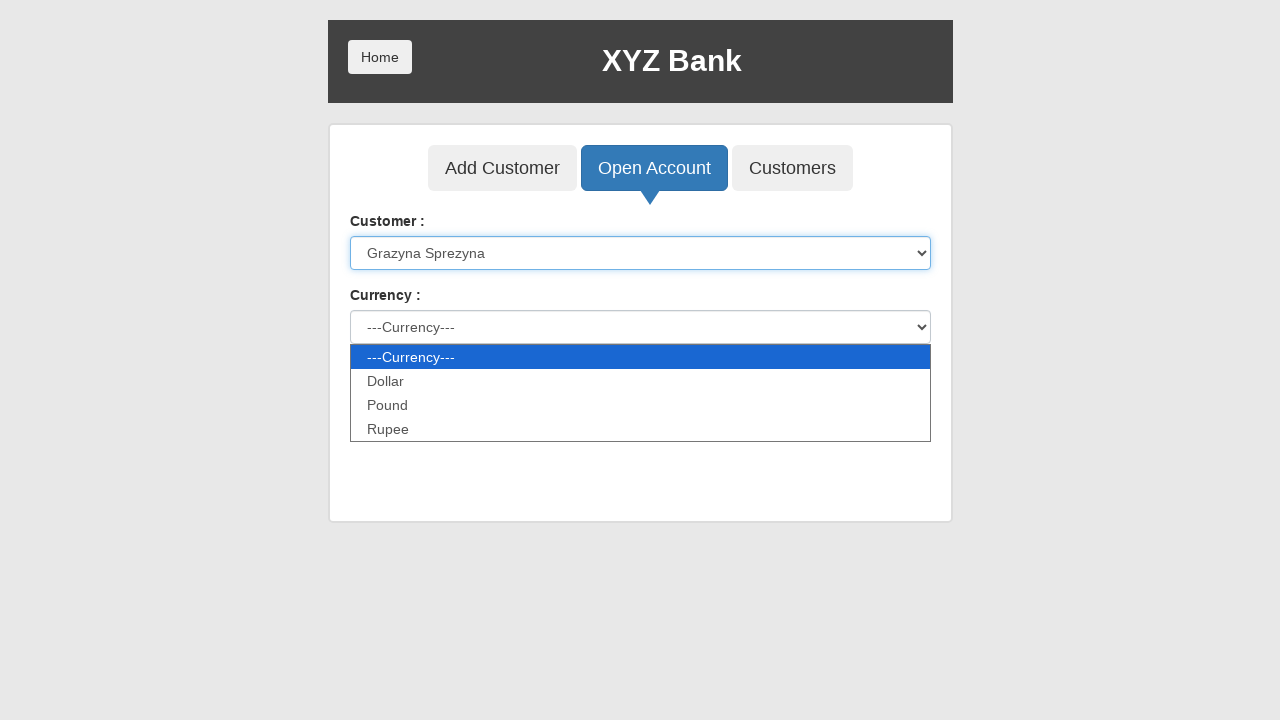

Pressed ArrowDown in currency dropdown
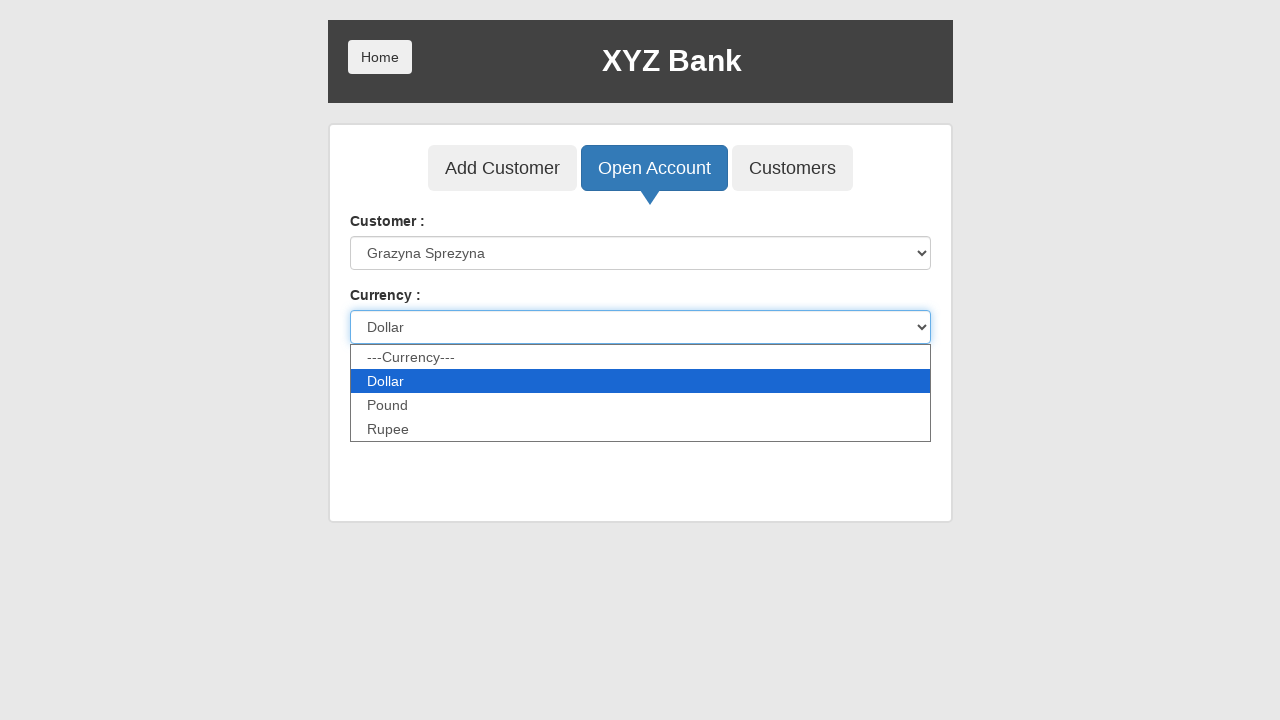

Selected currency (Pound) for second account
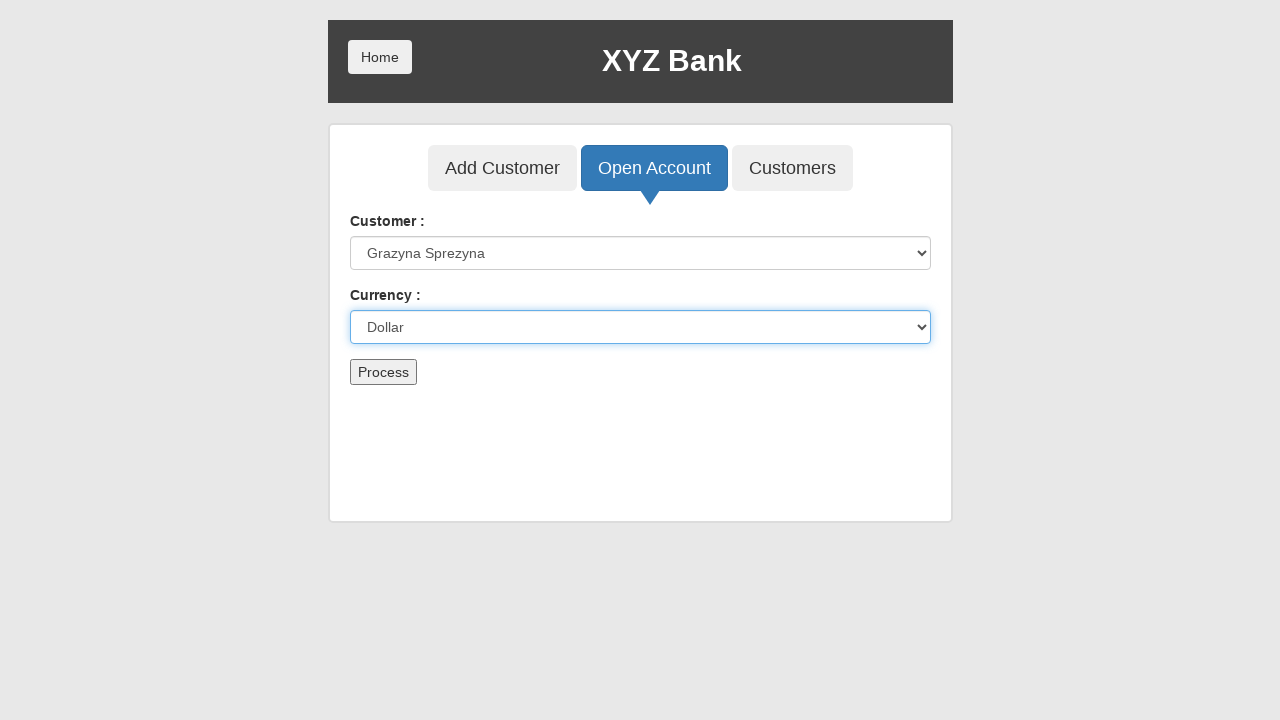

Clicked Process button to create second account (Pound) at (383, 372) on xpath=//form/button
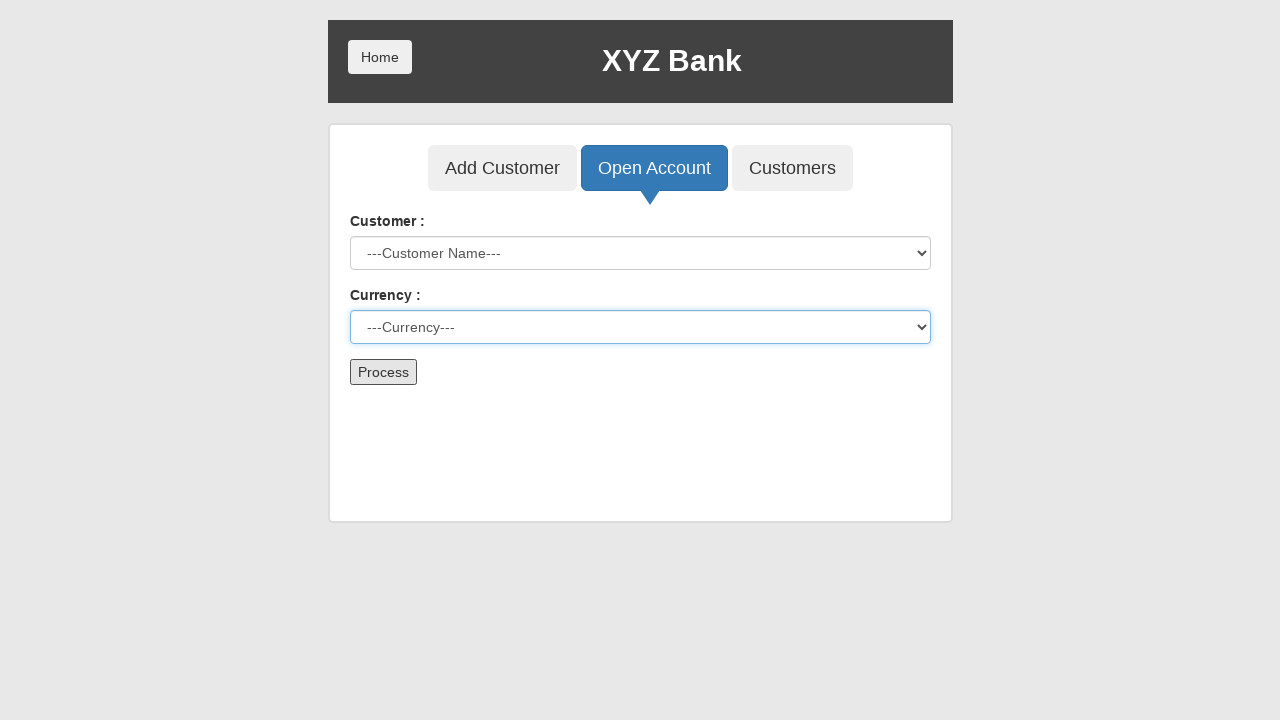

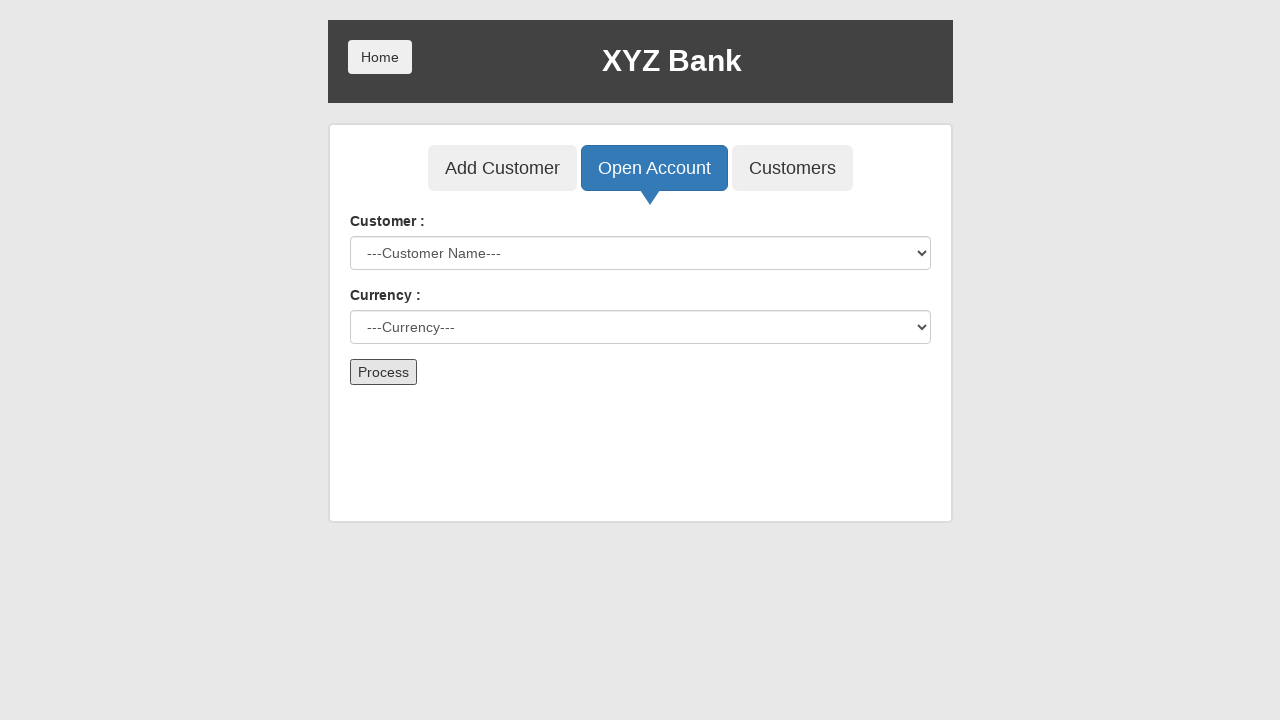